Tests that the Clear completed button displays correct text after marking an item complete

Starting URL: https://demo.playwright.dev/todomvc

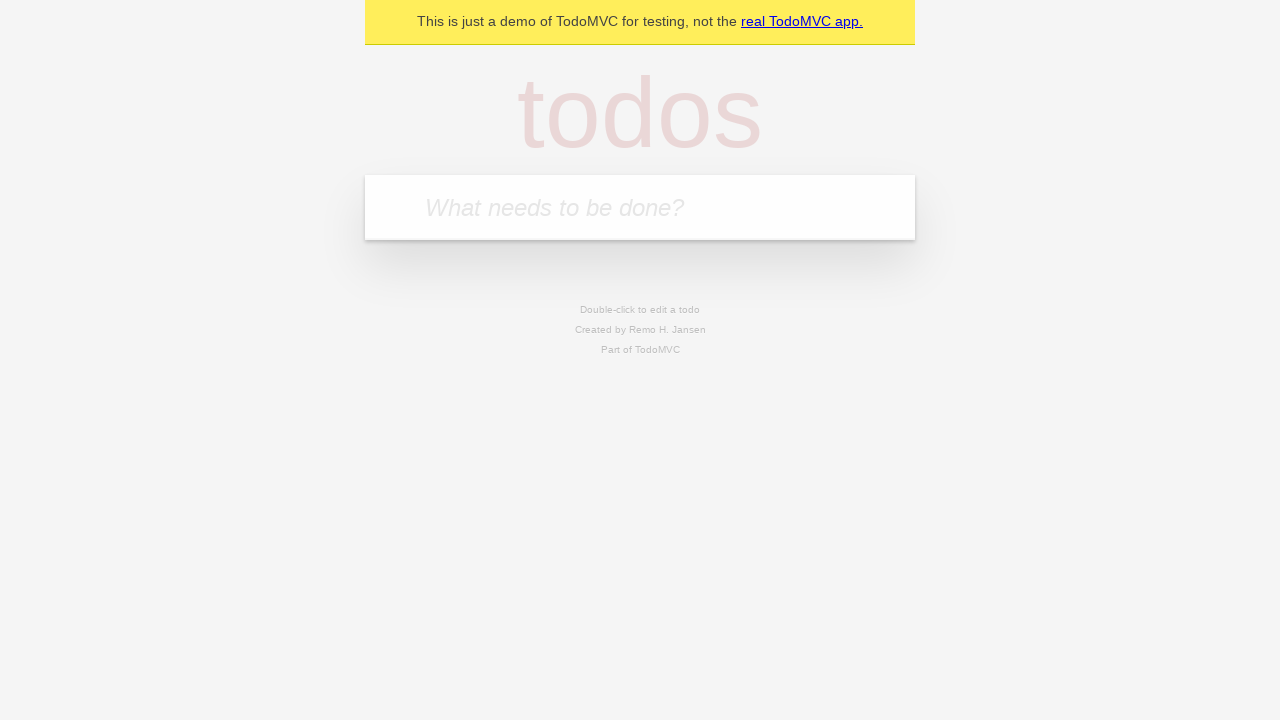

Filled todo input with 'buy some cheese' on internal:attr=[placeholder="What needs to be done?"i]
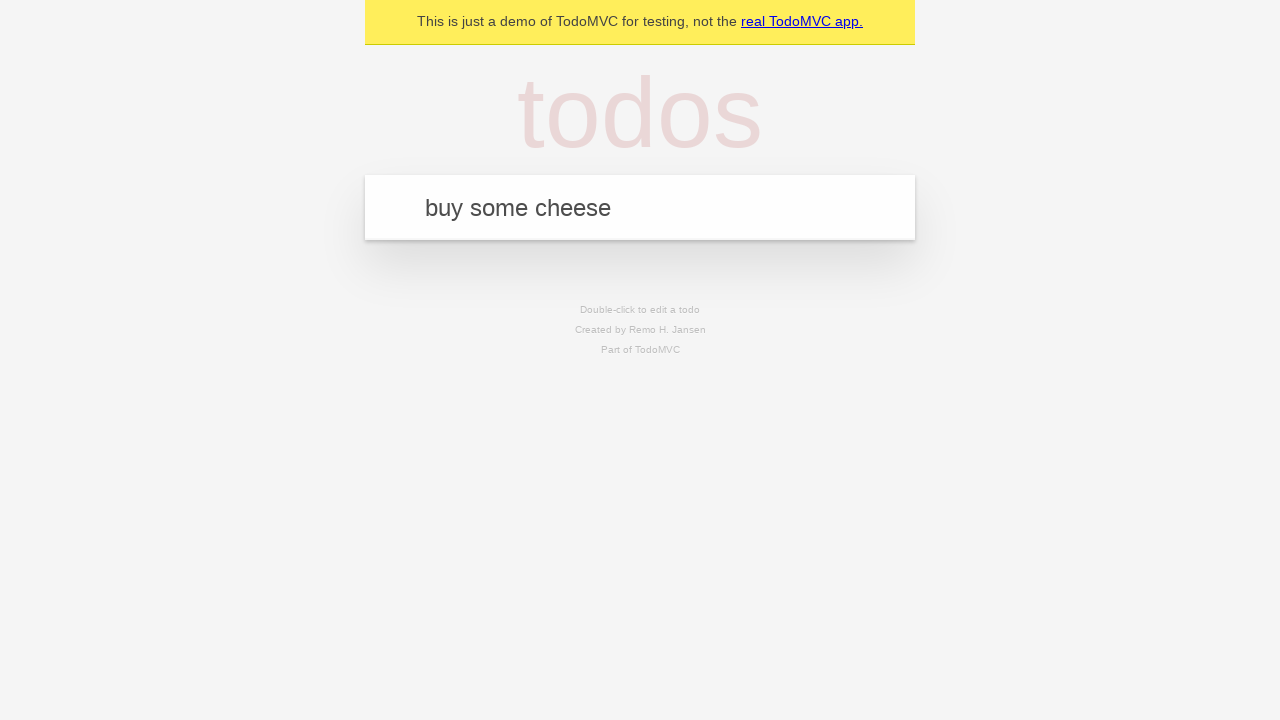

Pressed Enter to add todo 'buy some cheese' on internal:attr=[placeholder="What needs to be done?"i]
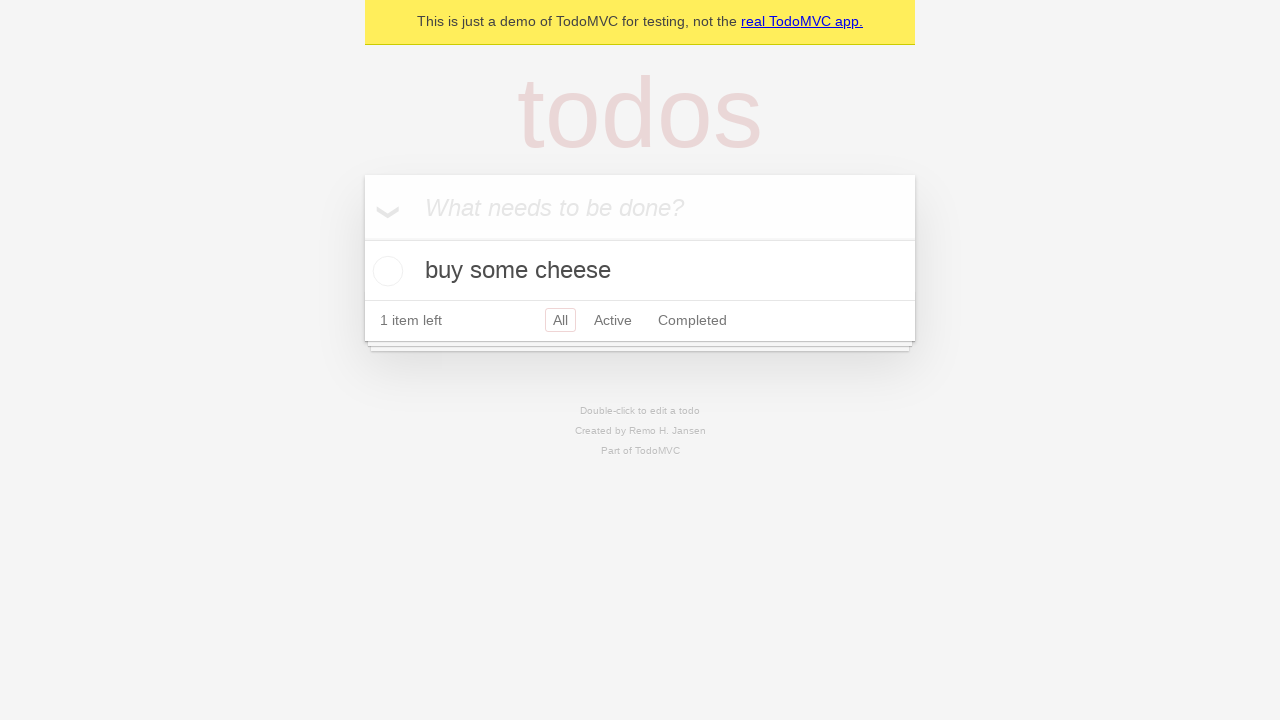

Filled todo input with 'feed the cat' on internal:attr=[placeholder="What needs to be done?"i]
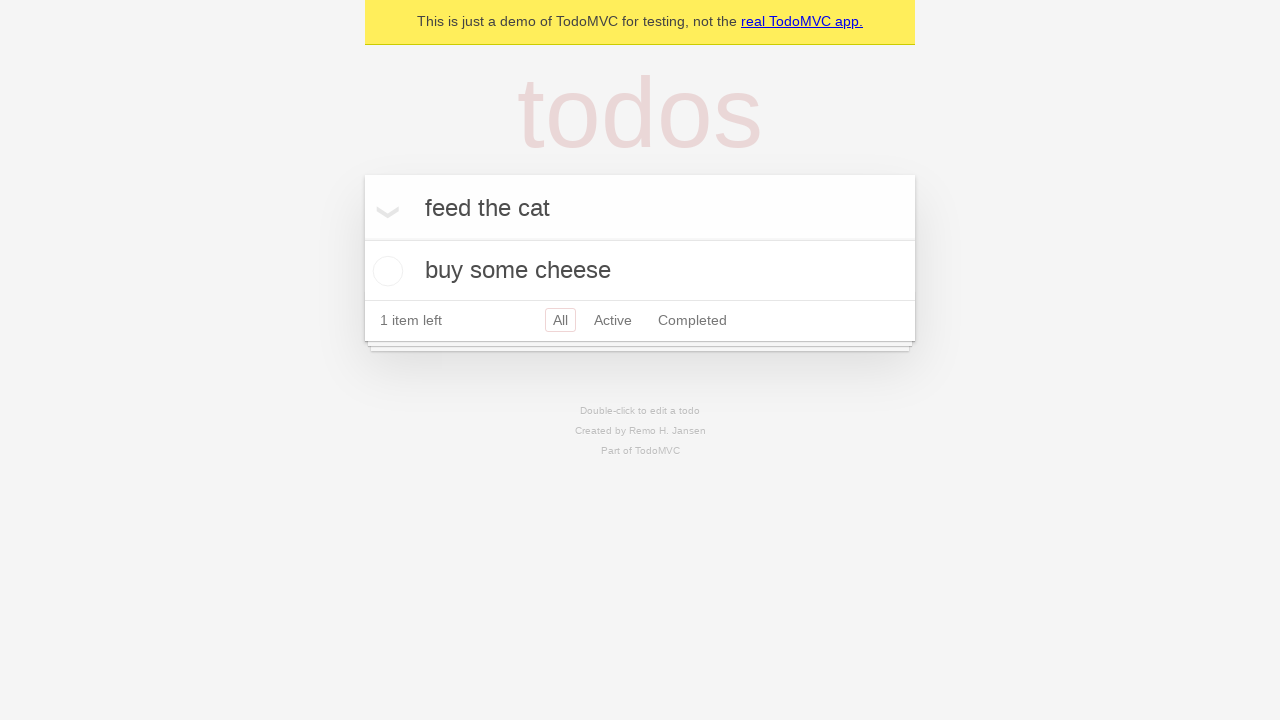

Pressed Enter to add todo 'feed the cat' on internal:attr=[placeholder="What needs to be done?"i]
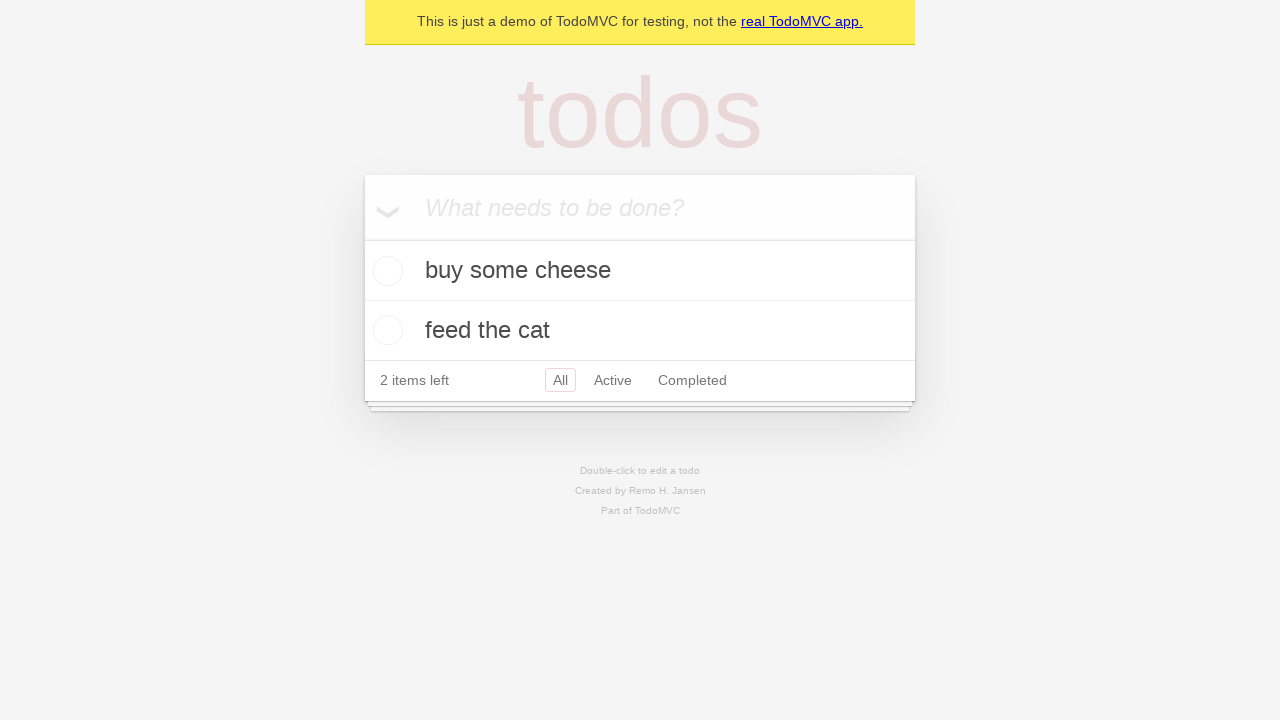

Filled todo input with 'book a doctors appointment' on internal:attr=[placeholder="What needs to be done?"i]
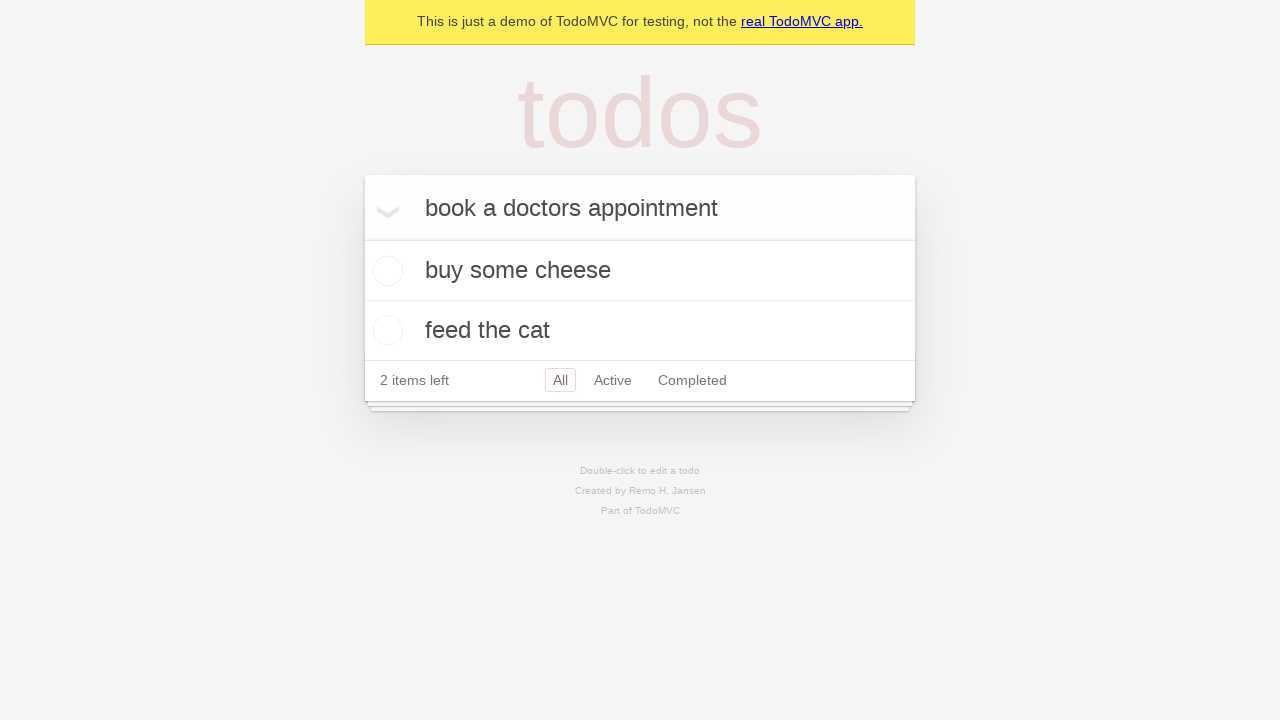

Pressed Enter to add todo 'book a doctors appointment' on internal:attr=[placeholder="What needs to be done?"i]
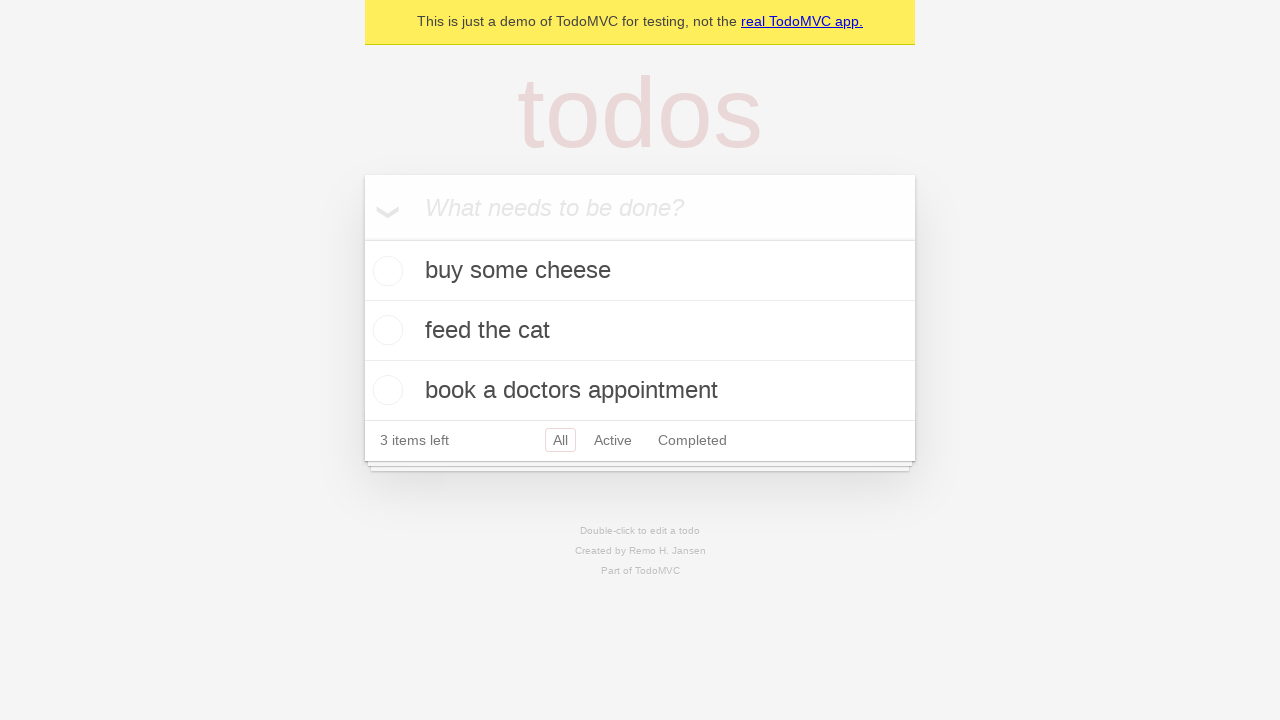

All 3 todo items loaded
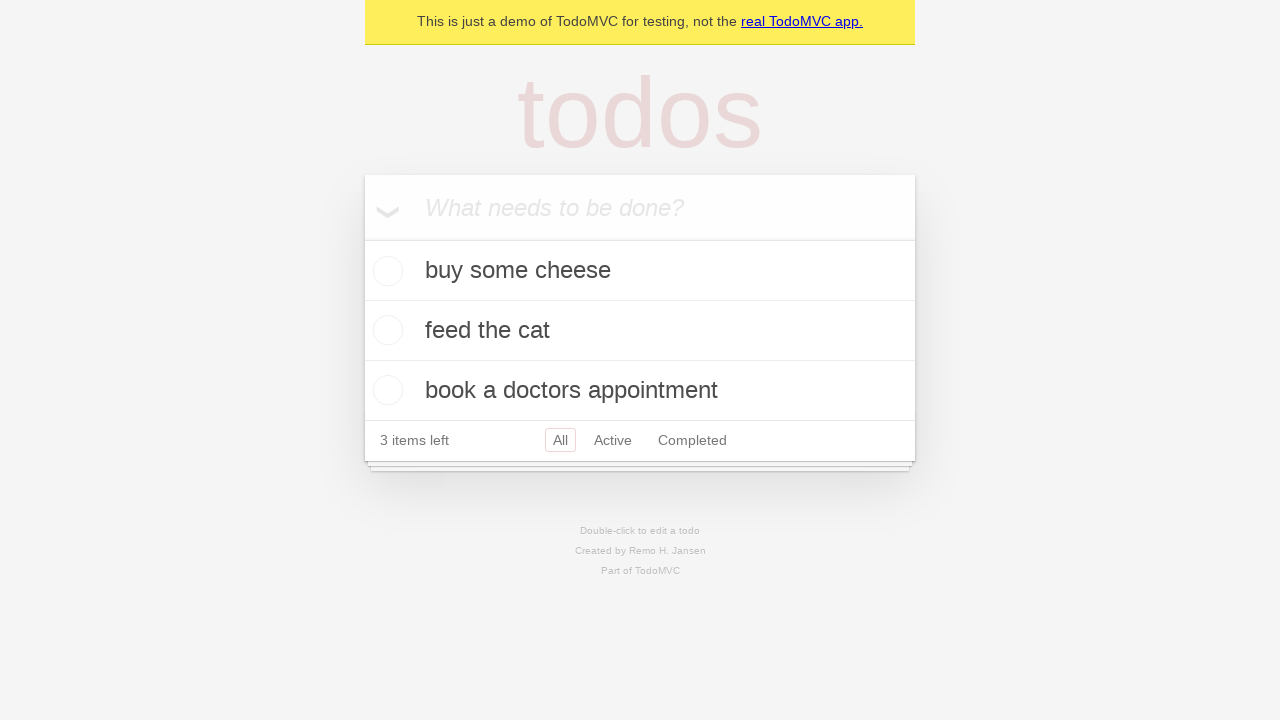

Marked first todo item as completed at (385, 271) on .todo-list li .toggle >> nth=0
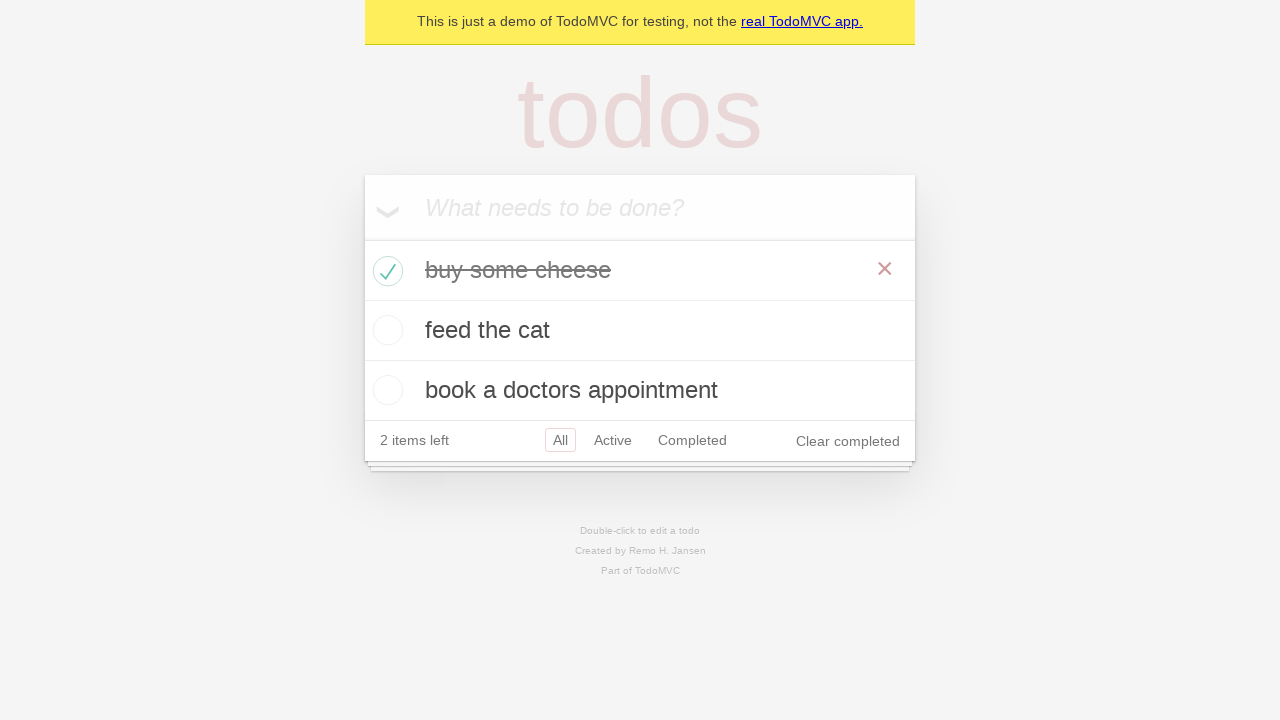

Clear completed button is displayed with correct text
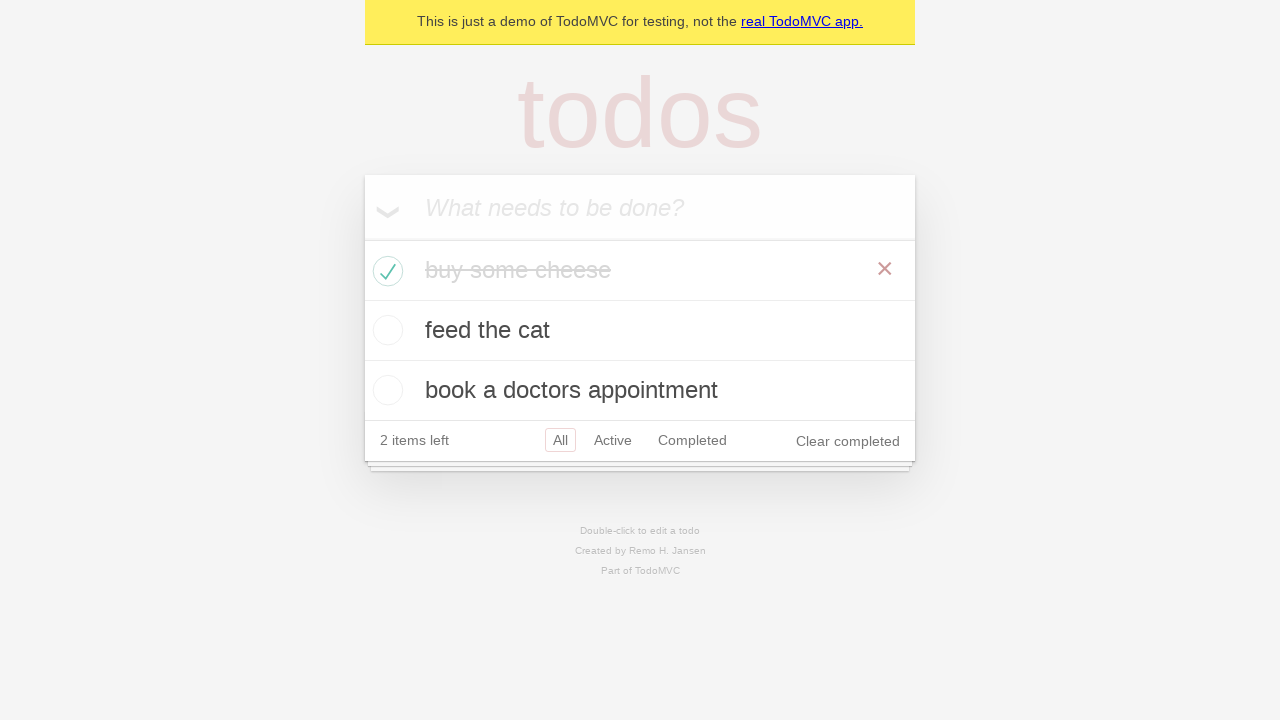

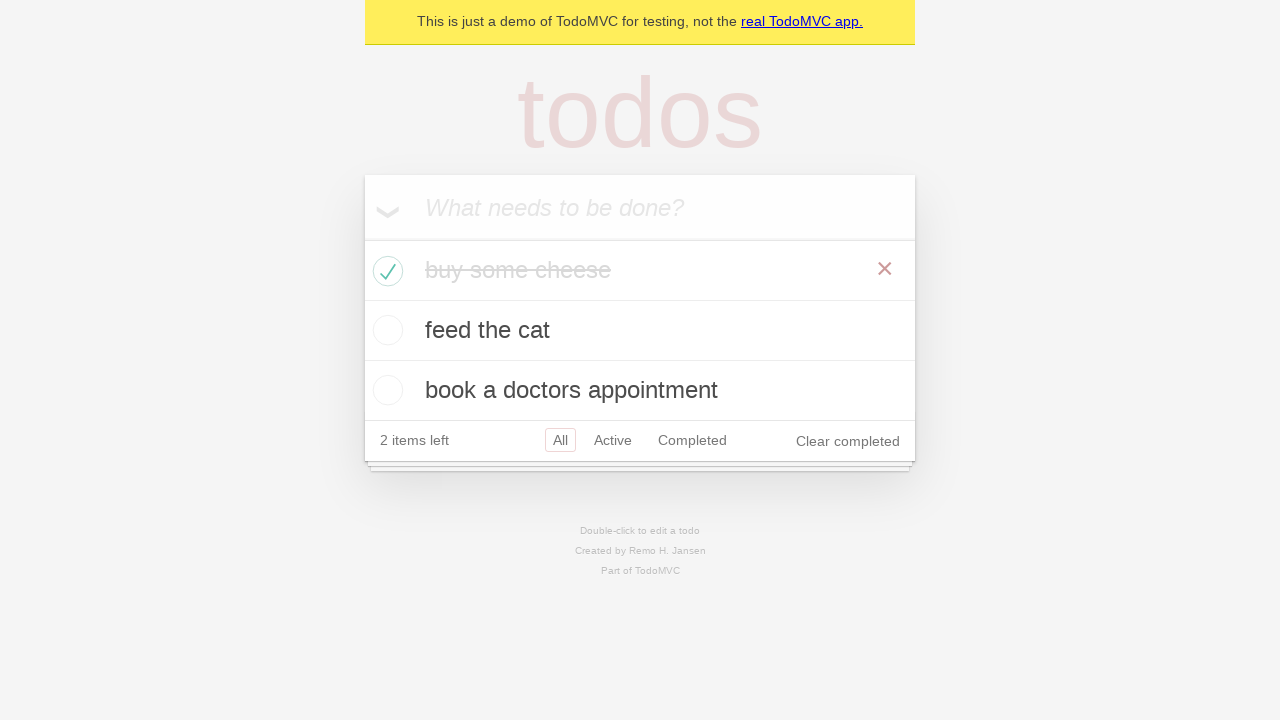